Launches a browser, navigates to the OpenTaps CRM application main page, and maximizes the browser window

Starting URL: http://leaftaps.com/opentaps/control/main

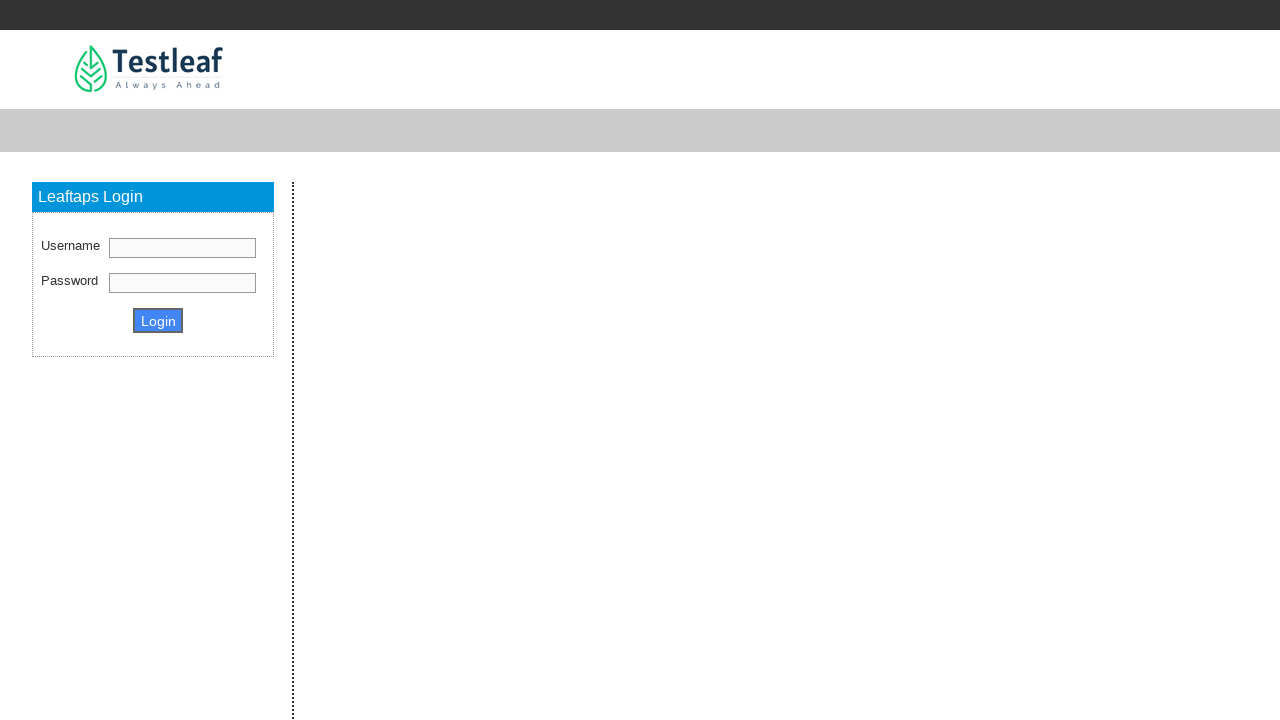

Set browser viewport to 1920x1080
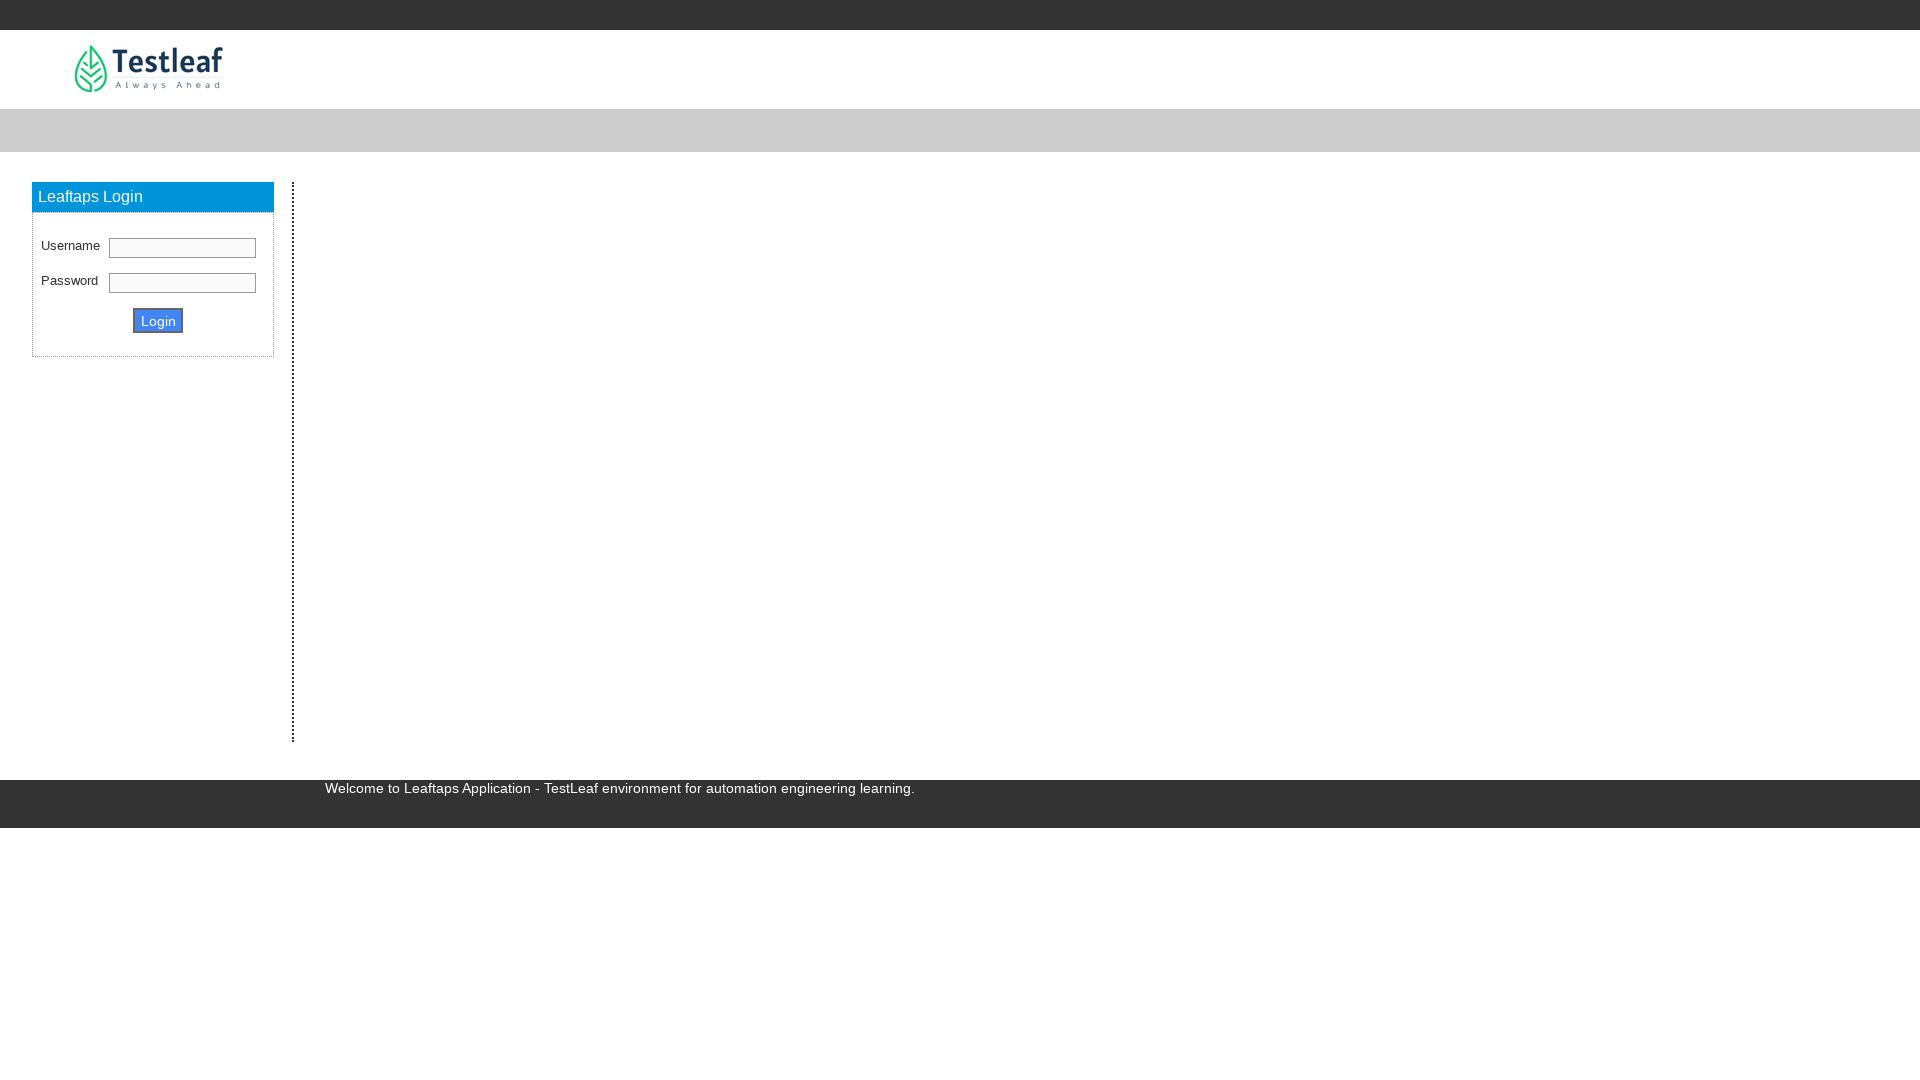

Waited for page DOM to finish loading
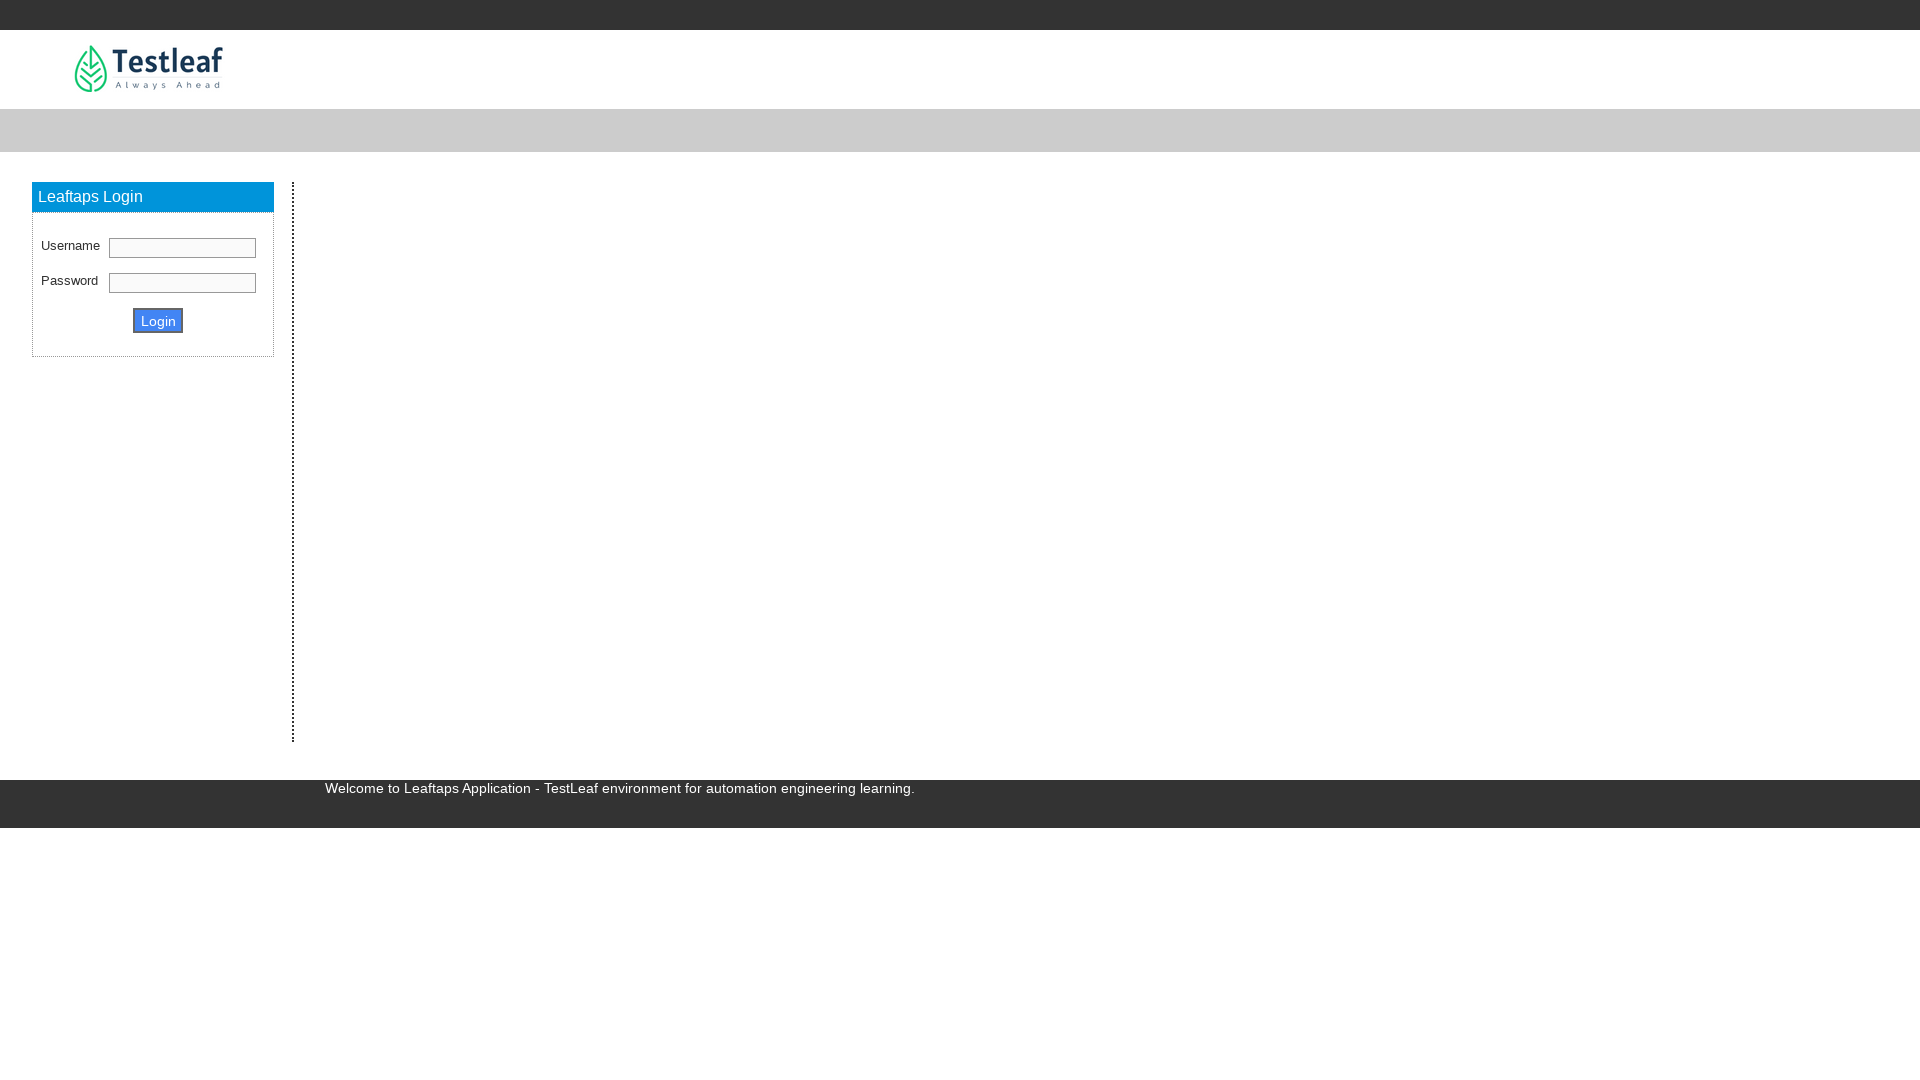

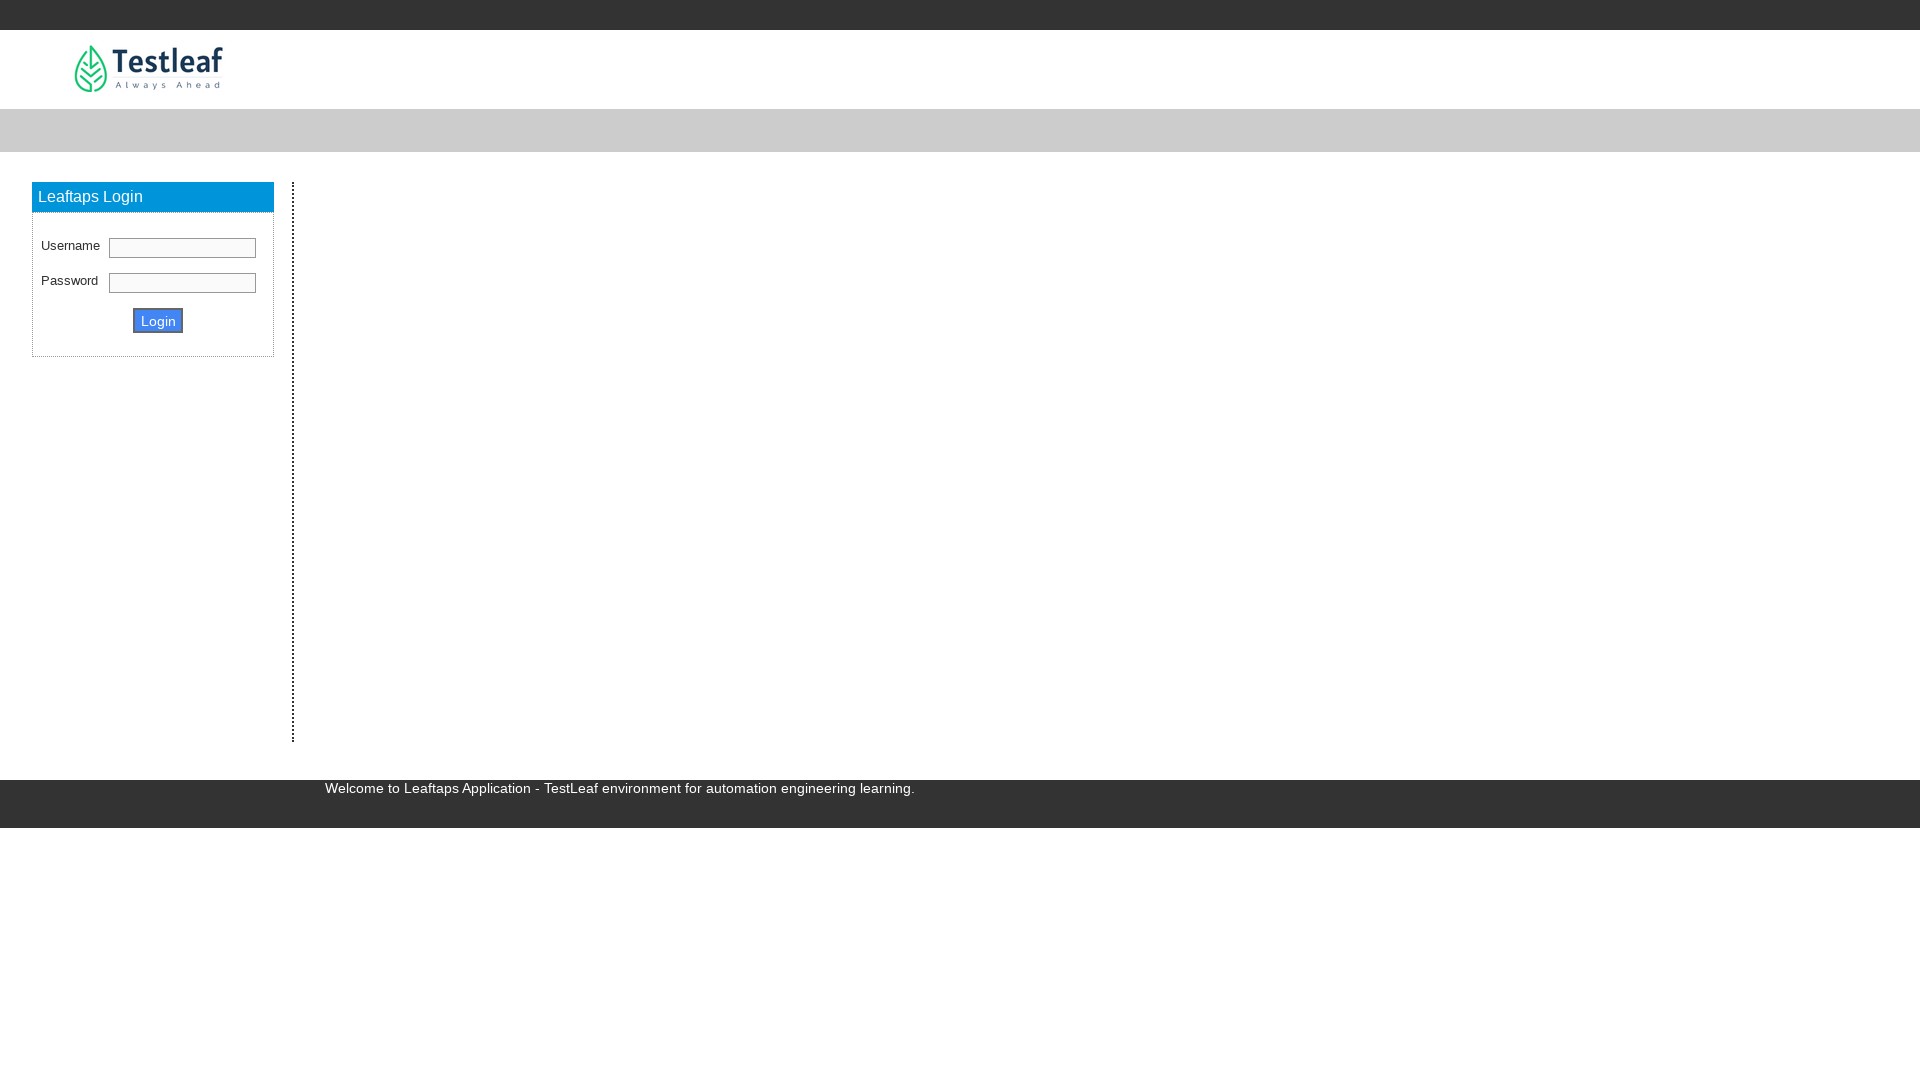